Tests static dropdown functionality on SpiceJet booking page by selecting currency from dropdown and configuring passenger counts (adults, children, infants) using various selection methods.

Starting URL: https://book.spicejet.com/

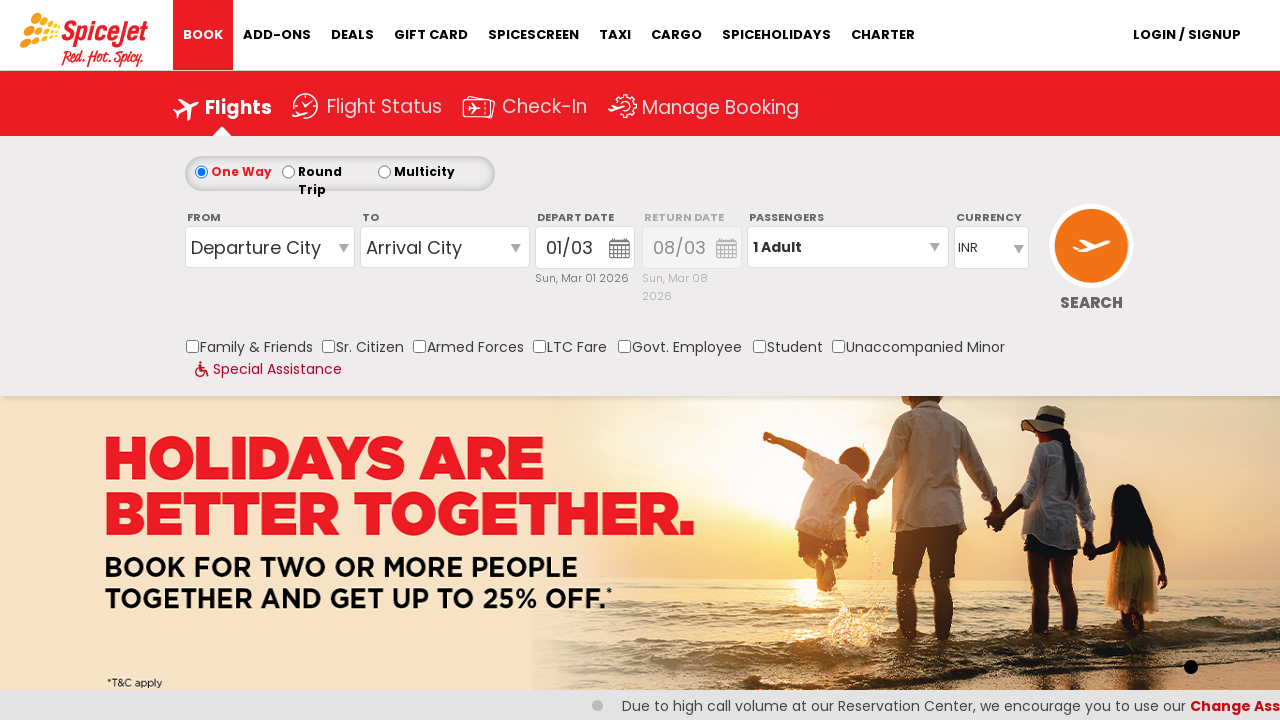

Selected SAR currency from dropdown on #ControlGroupSearchView_AvailabilitySearchInputSearchView_DropDownListCurrency
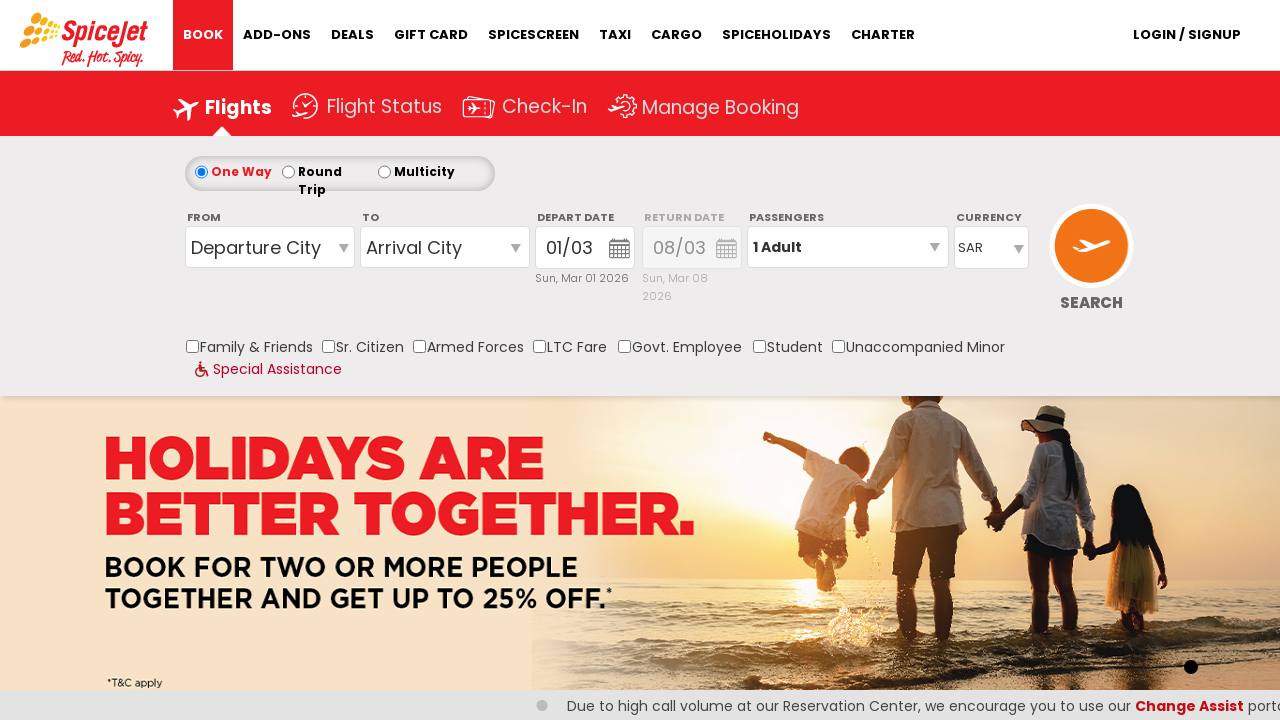

Clicked passenger info field to open passenger selection at (848, 247) on #divpaxinfo
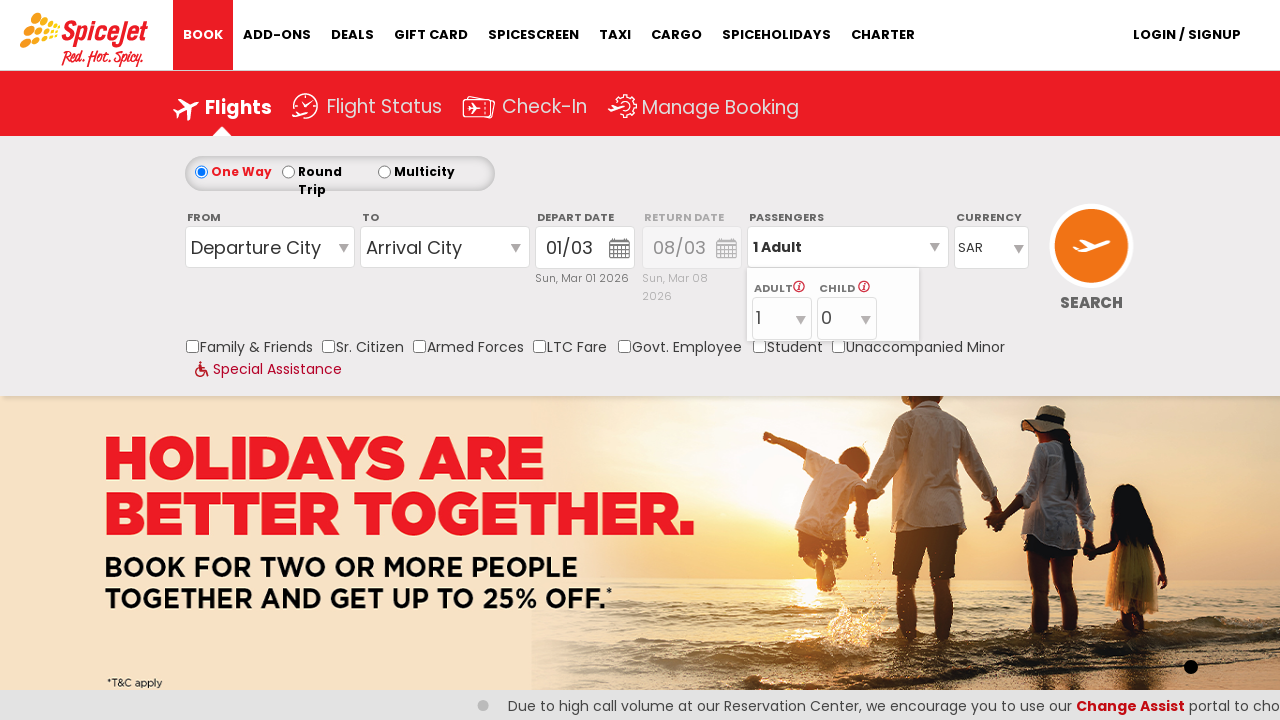

Selected 3 adults from passenger dropdown on select[name='ControlGroupSearchView$AvailabilitySearchInputSearchView$DropDownLi
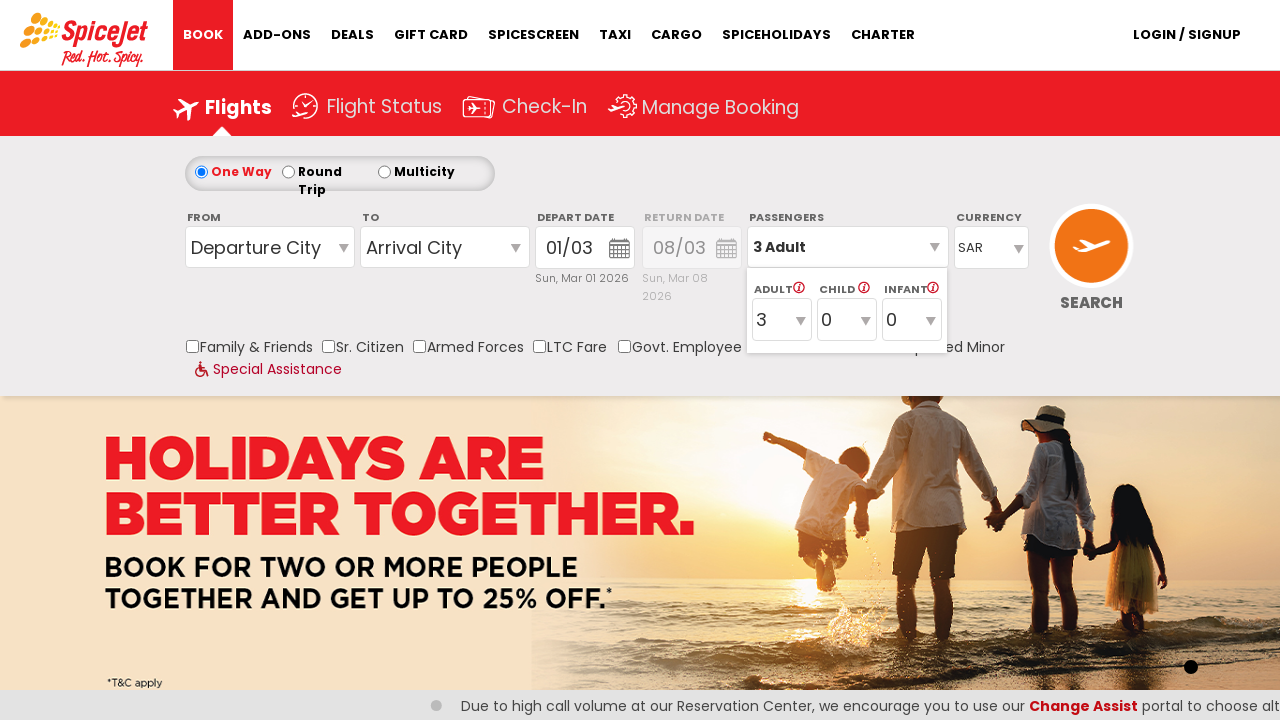

Selected 2 children from passenger dropdown on #ControlGroupSearchView_AvailabilitySearchInputSearchView_DropDownListPassengerT
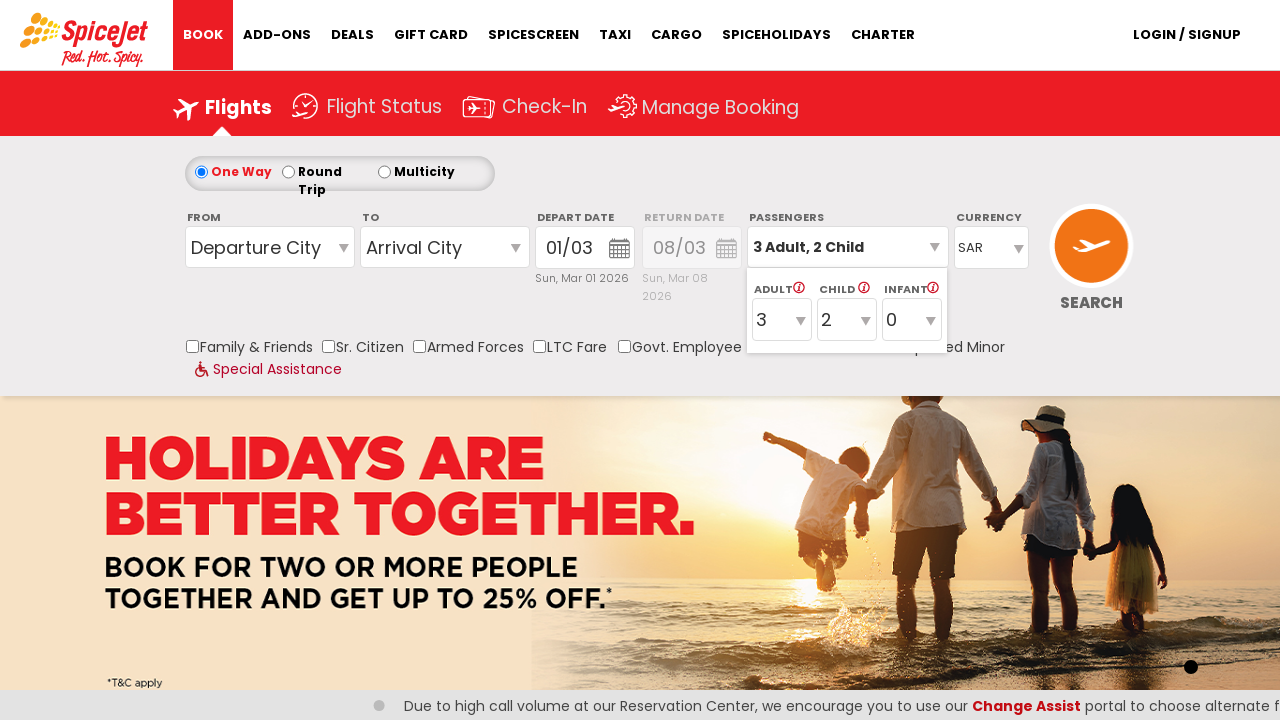

Selected 1 infant from passenger dropdown using index on (//select[contains(@class,'wMed1s')])[3]
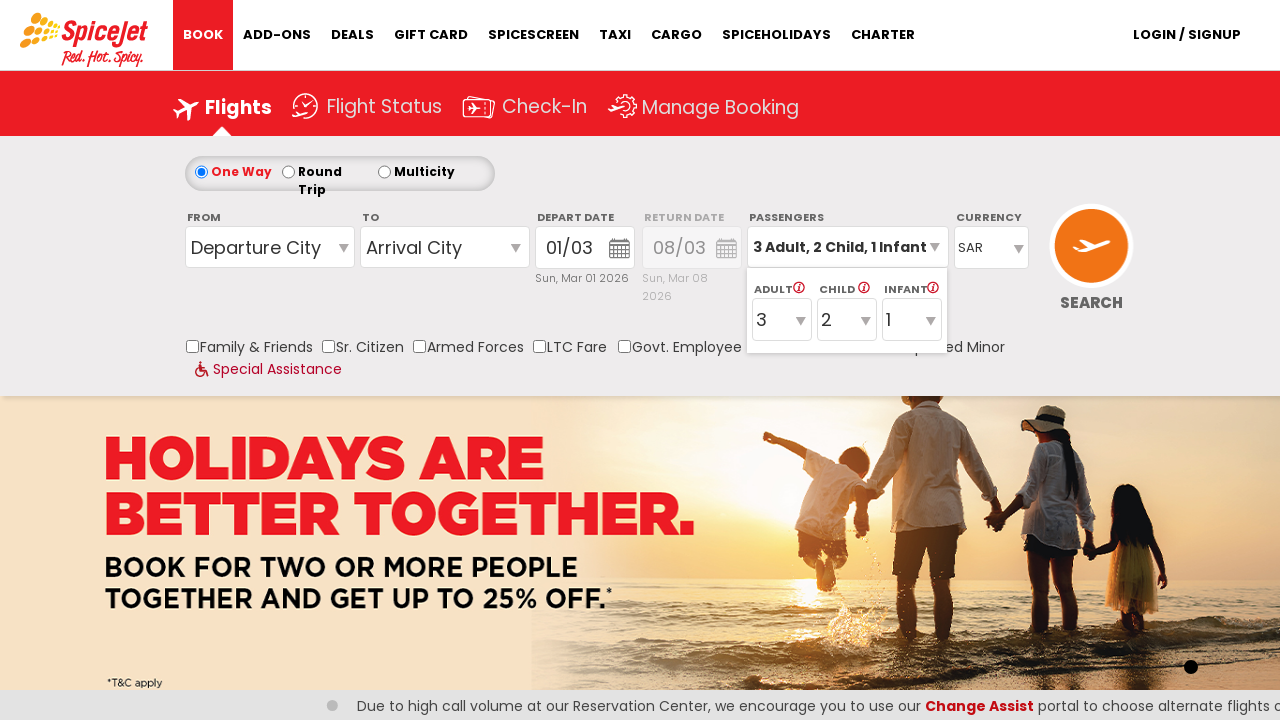

Clicked passenger info field to close passenger selection at (848, 247) on #divpaxinfo
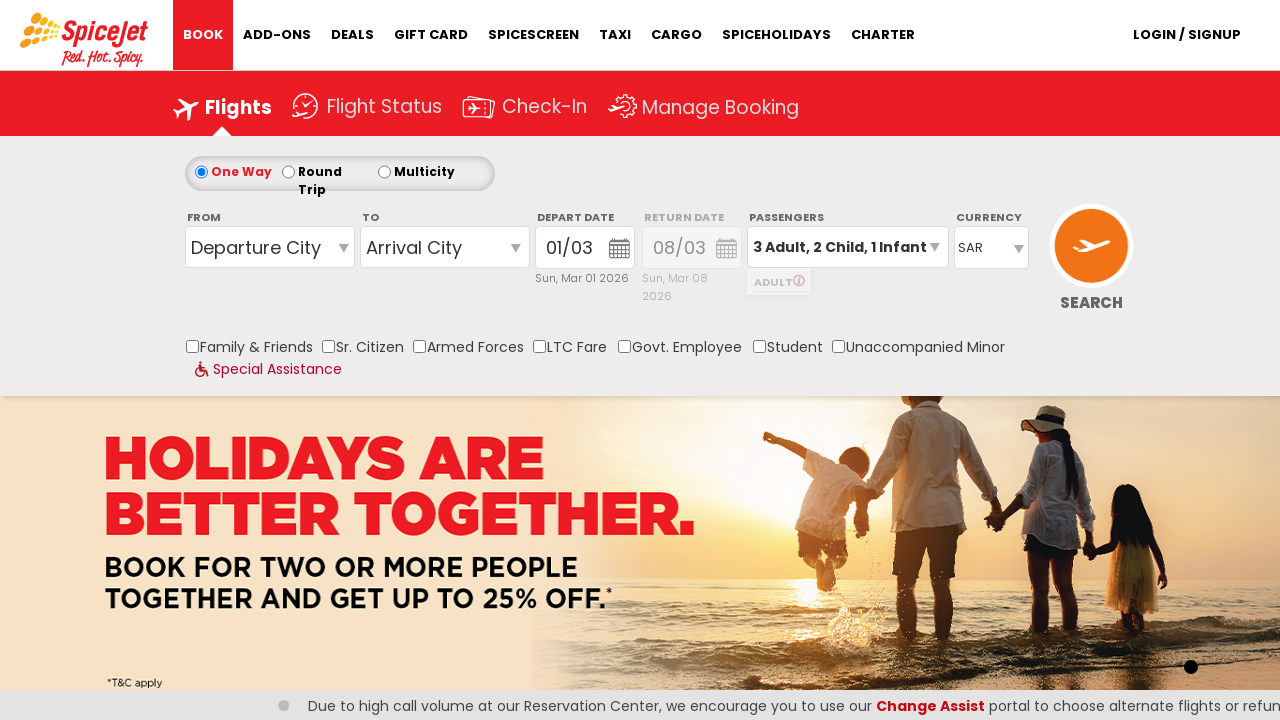

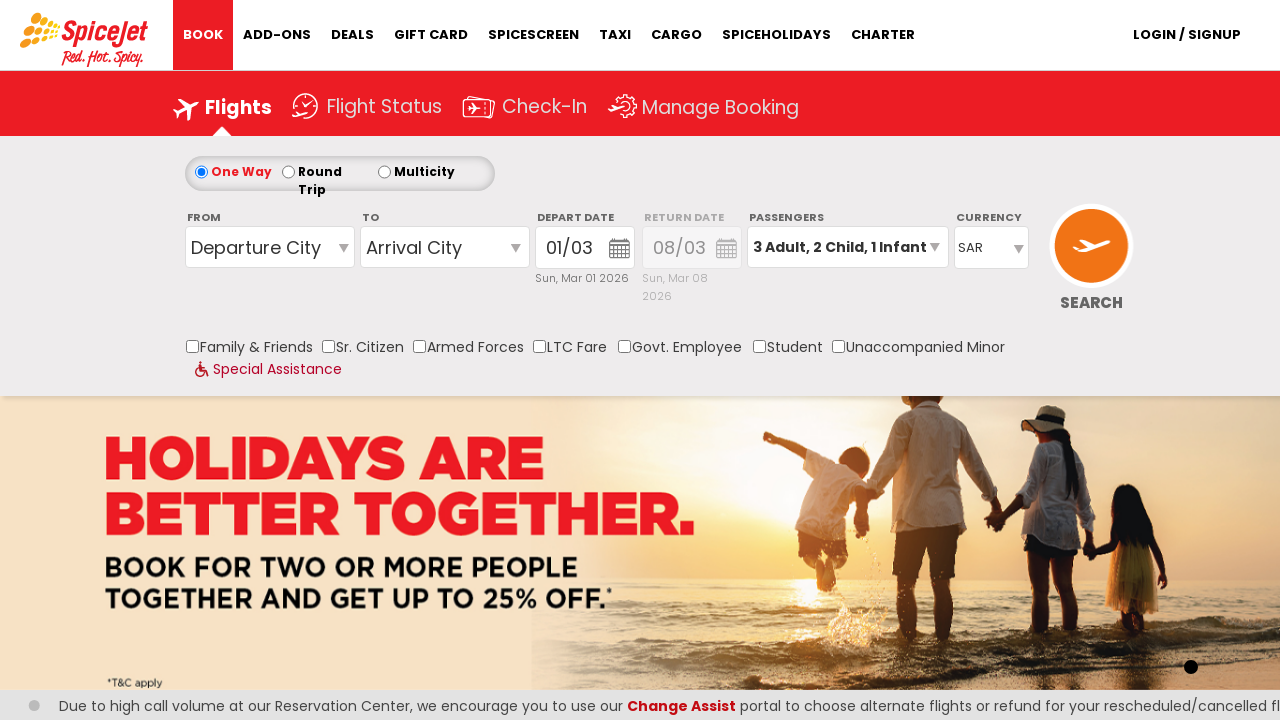